Navigates to a coding tutorial page about creating a chatbot with HTML, CSS, and JavaScript, and waits for the page content to load.

Starting URL: https://www.codingnepalweb.com/create-chatbot-html-css-javascript/

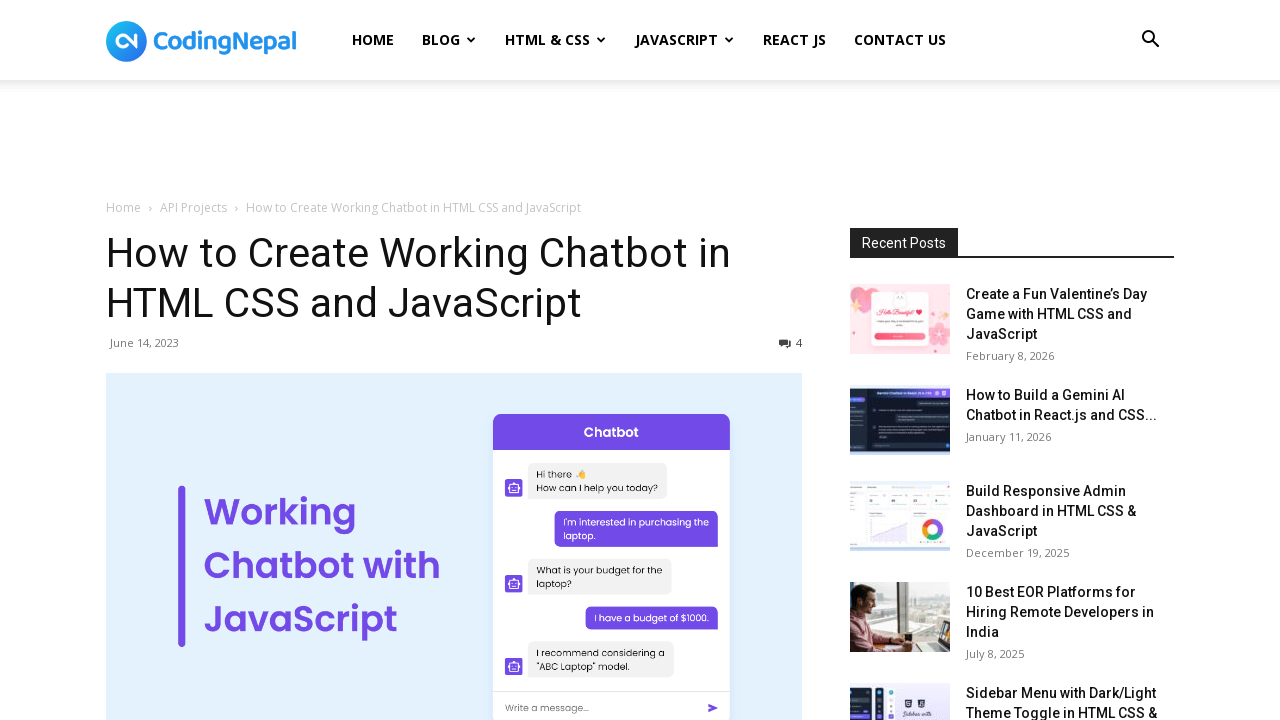

Navigated to coding tutorial page about creating a chatbot with HTML, CSS, and JavaScript
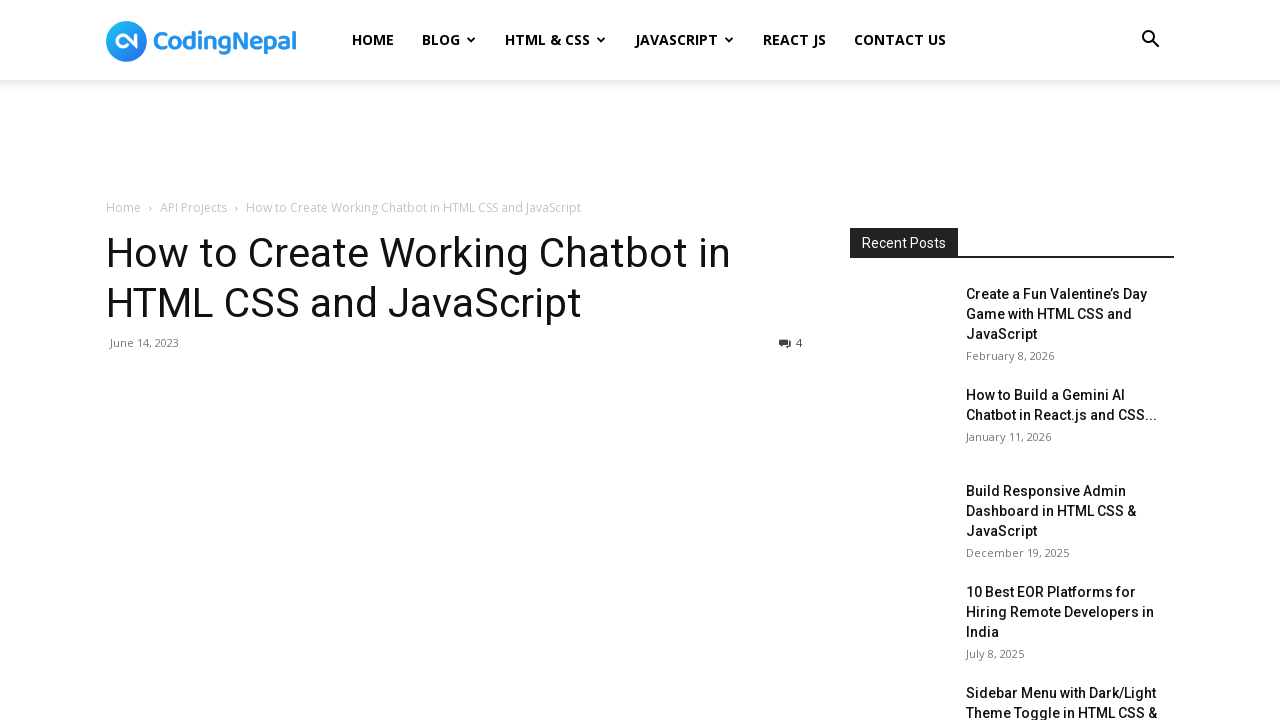

Waited for page content to fully load with networkidle state
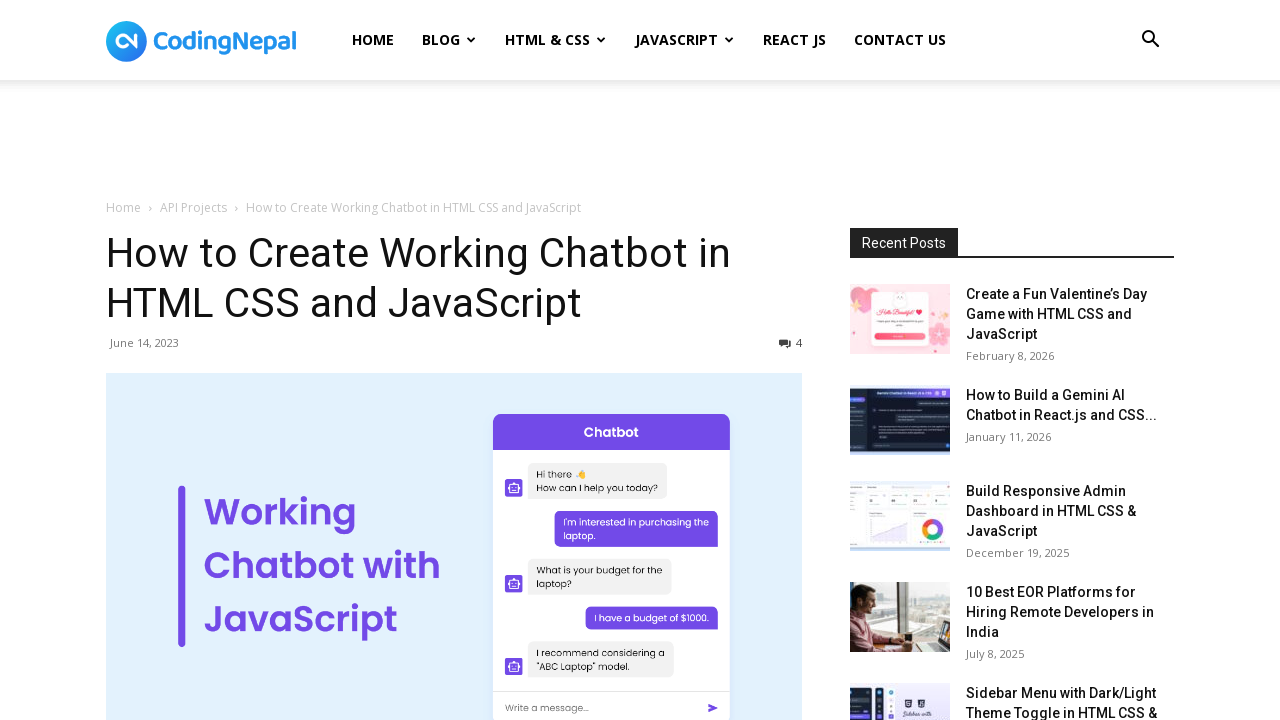

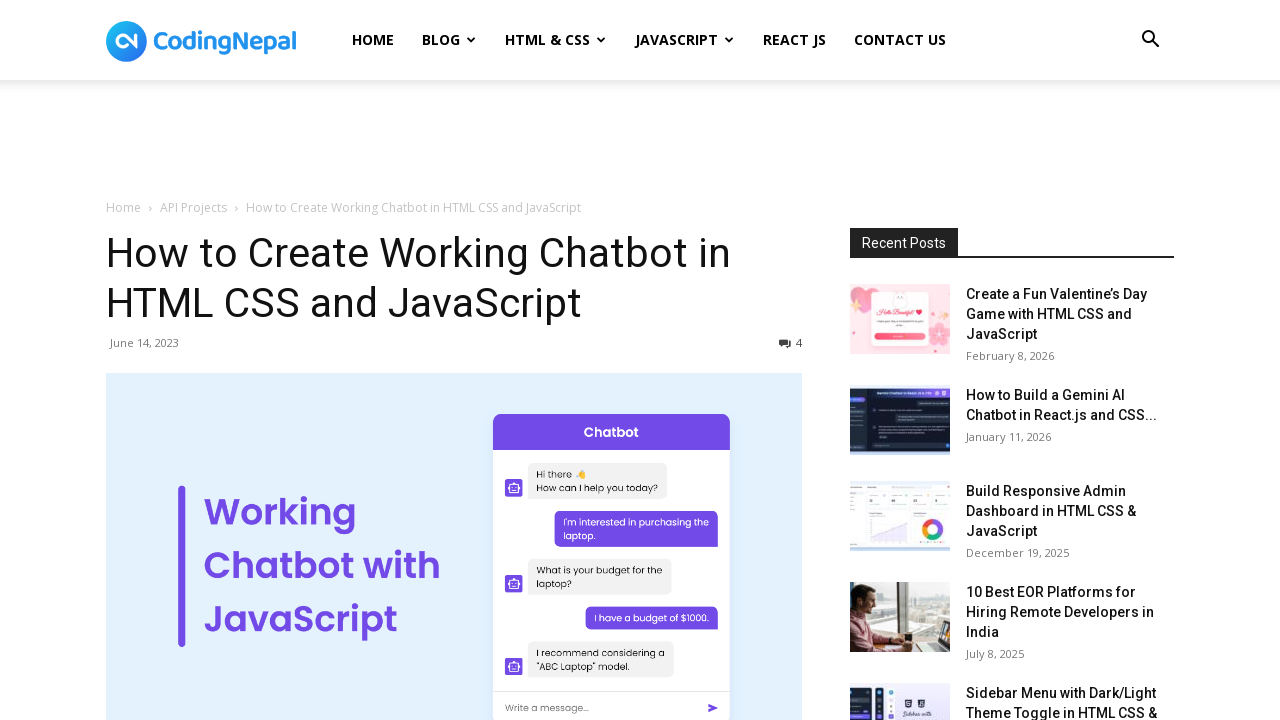